Tests dynamic element loading by clicking a button that adds a new element and verifying it throws an exception when not using waits

Starting URL: https://www.selenium.dev/selenium/web/dynamic.html

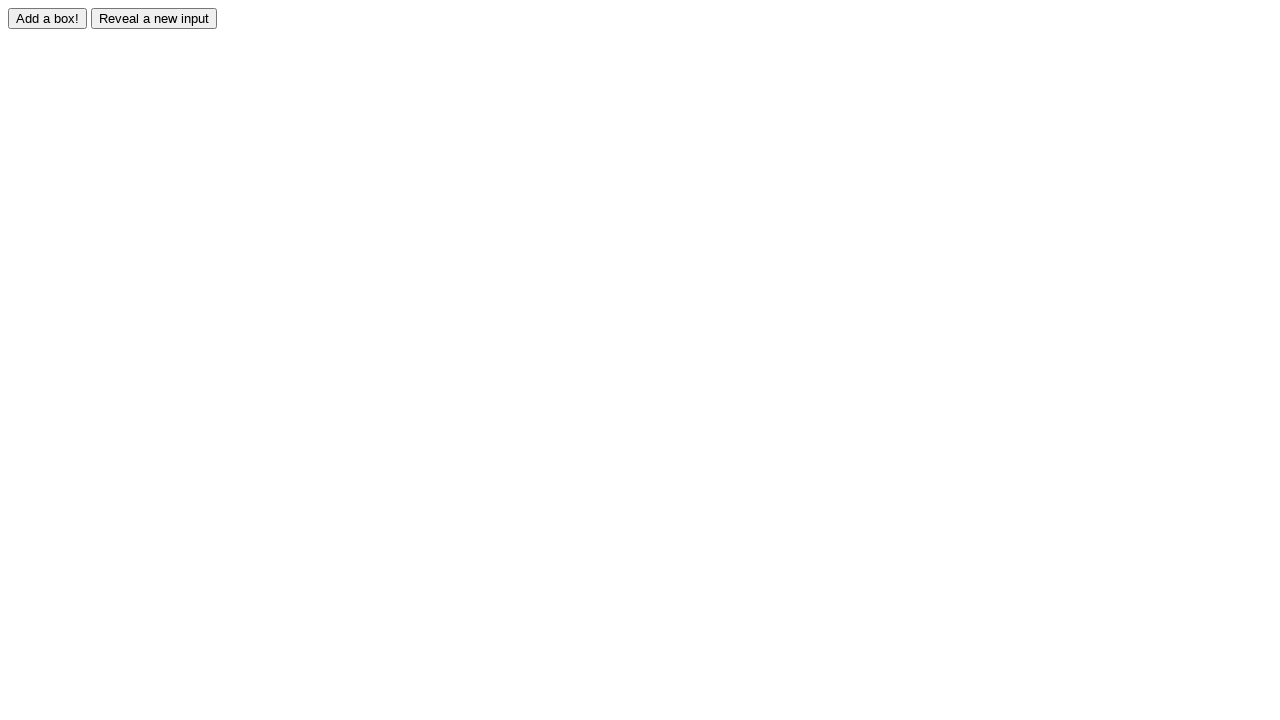

Navigated to dynamic element loading test page
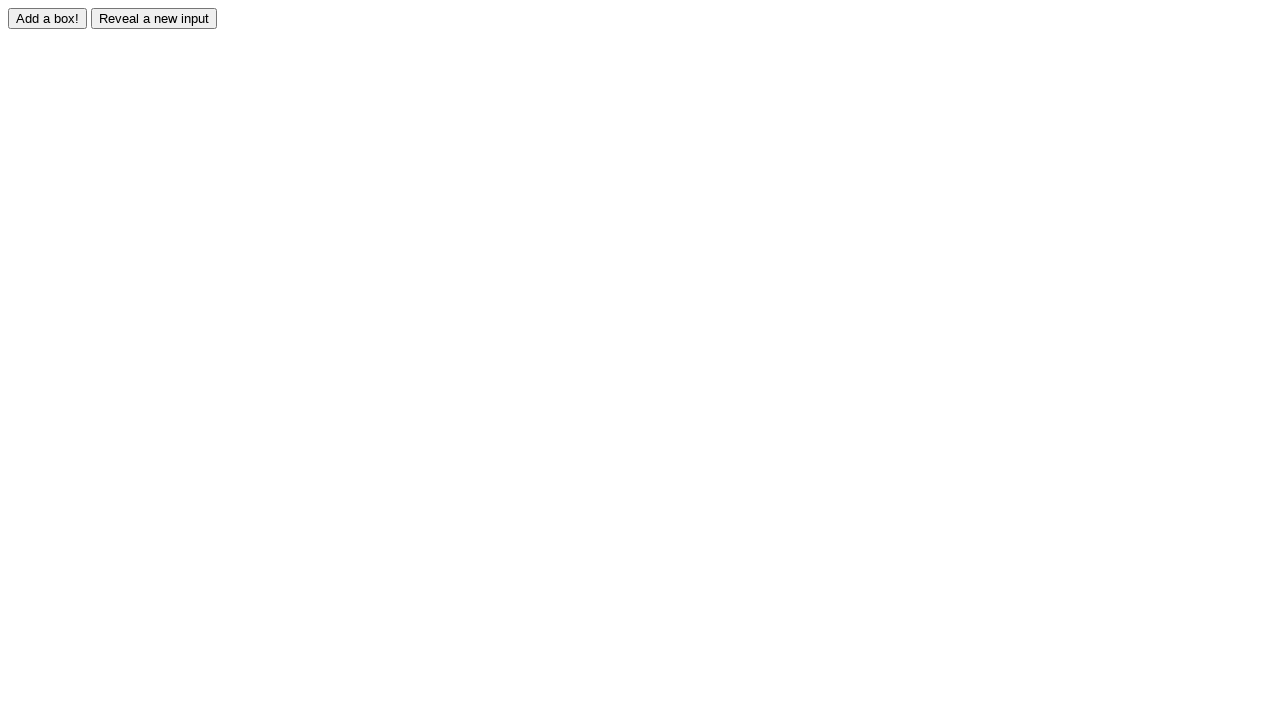

Clicked the button to add dynamic element at (48, 18) on #adder
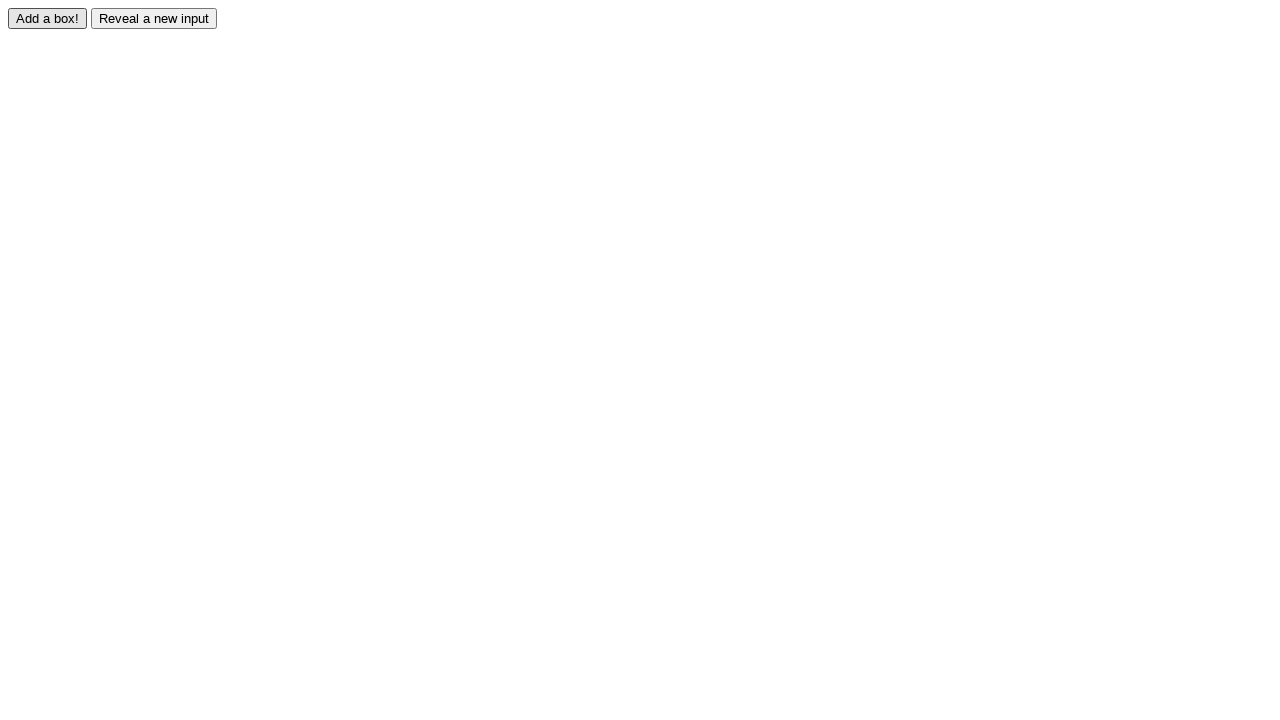

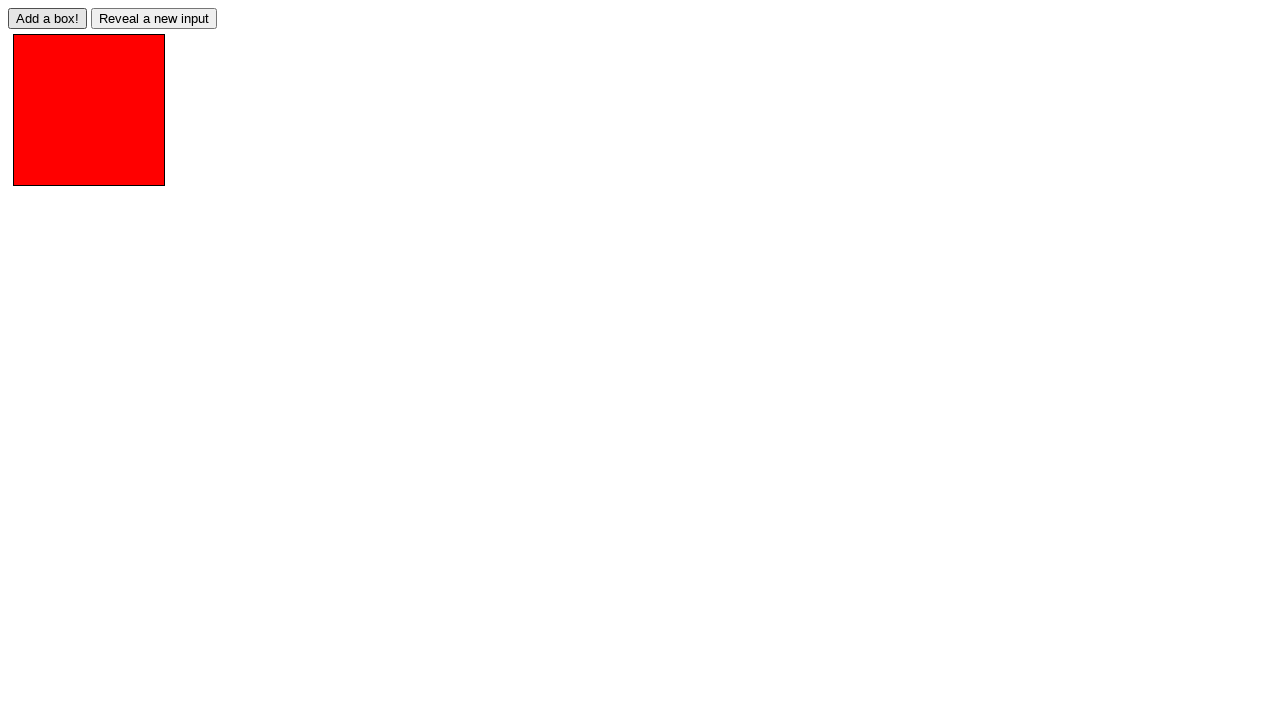